Tests adding a product to cart by selecting a category (Laptops), clicking on a product (MacBook air), and clicking the Add to cart button

Starting URL: https://www.demoblaze.com/

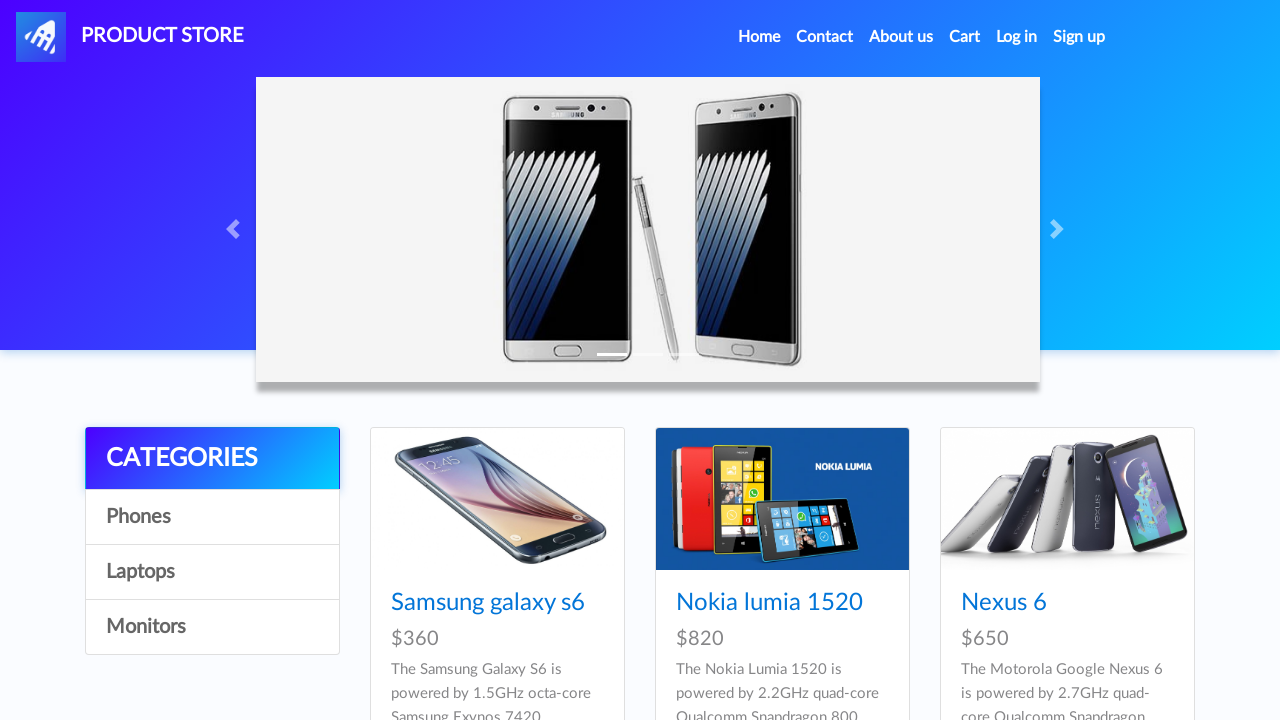

Clicked on Laptops category at (212, 572) on xpath=//*[@id='itemc' and text()='Laptops']
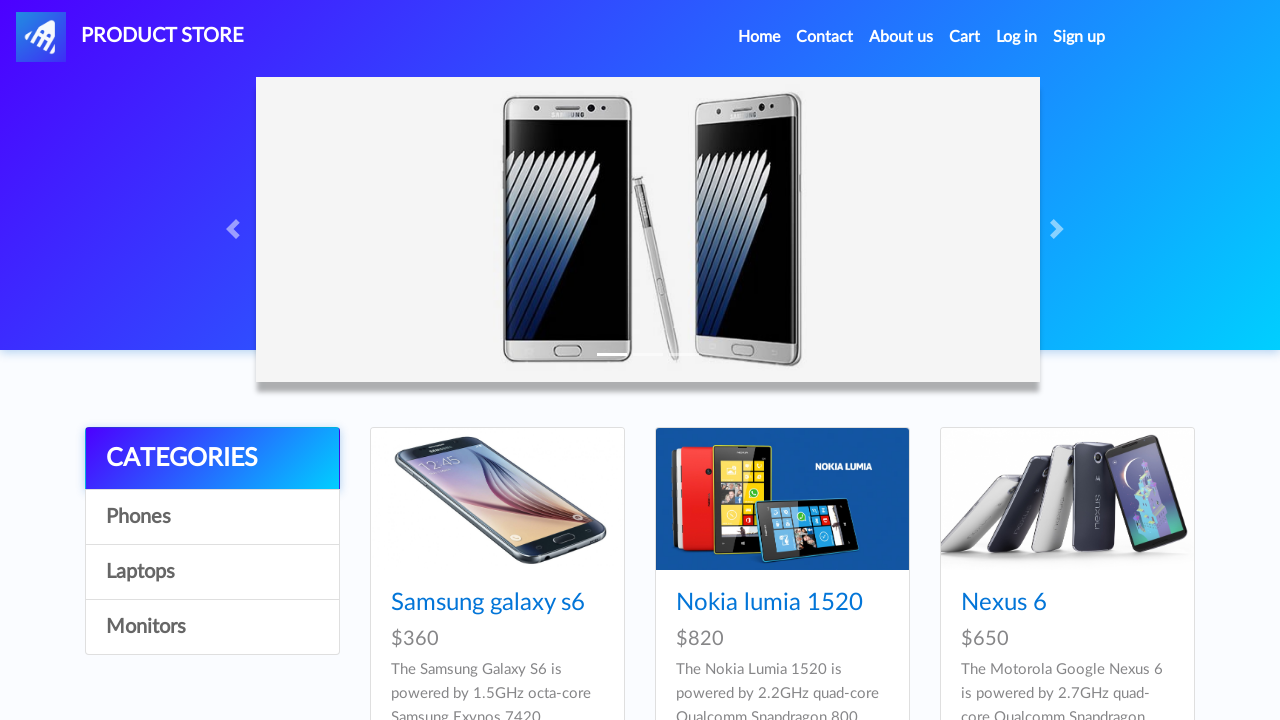

MacBook air product appeared in category
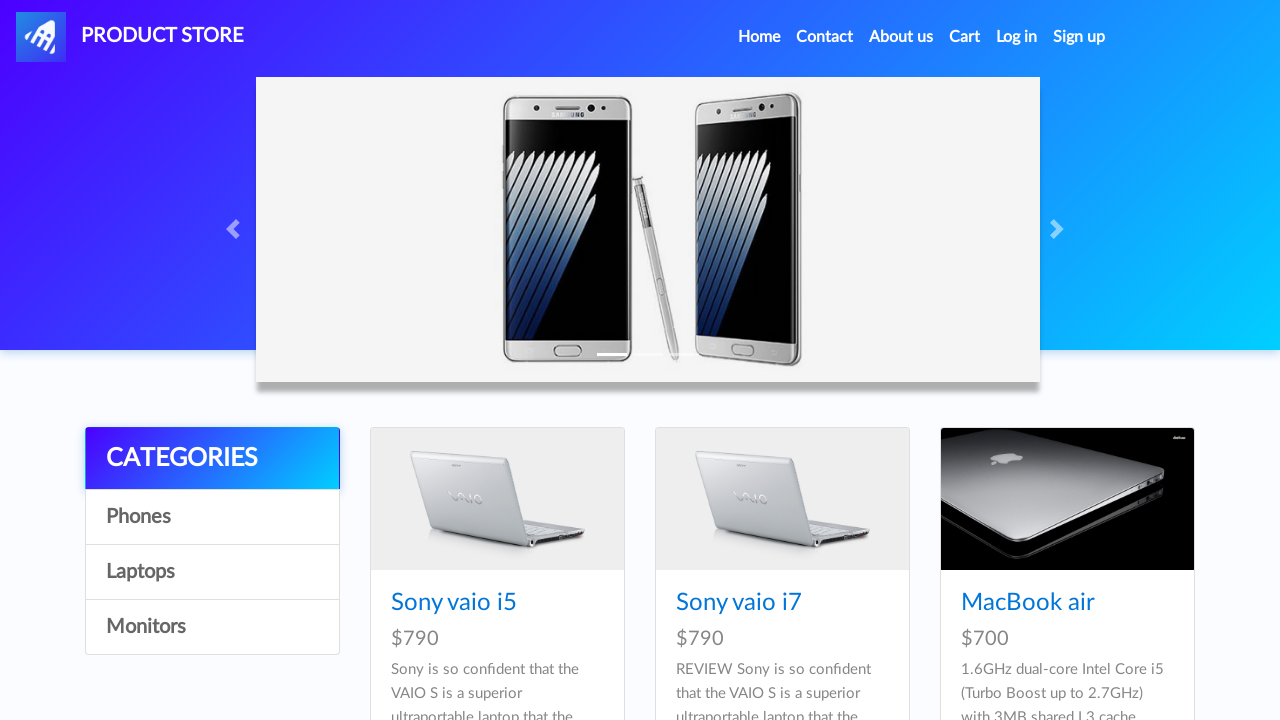

Clicked on MacBook air product at (1028, 603) on a:has-text('MacBook air')
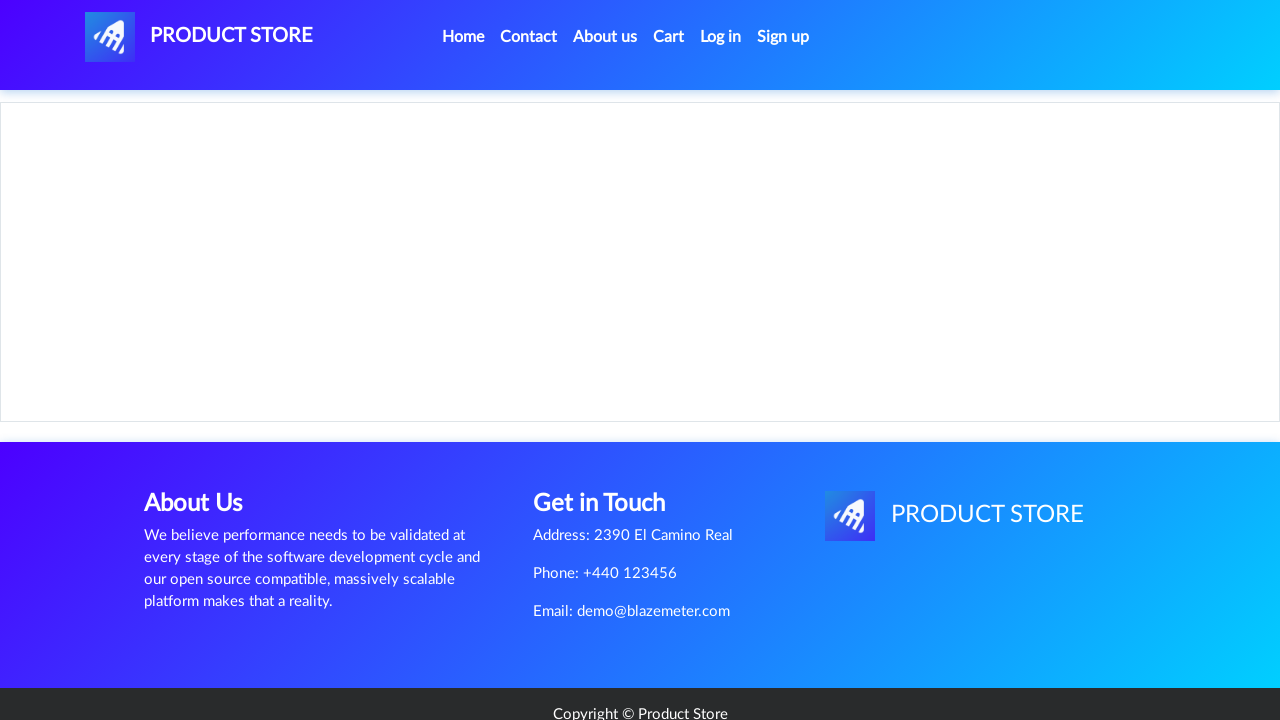

Product details page loaded
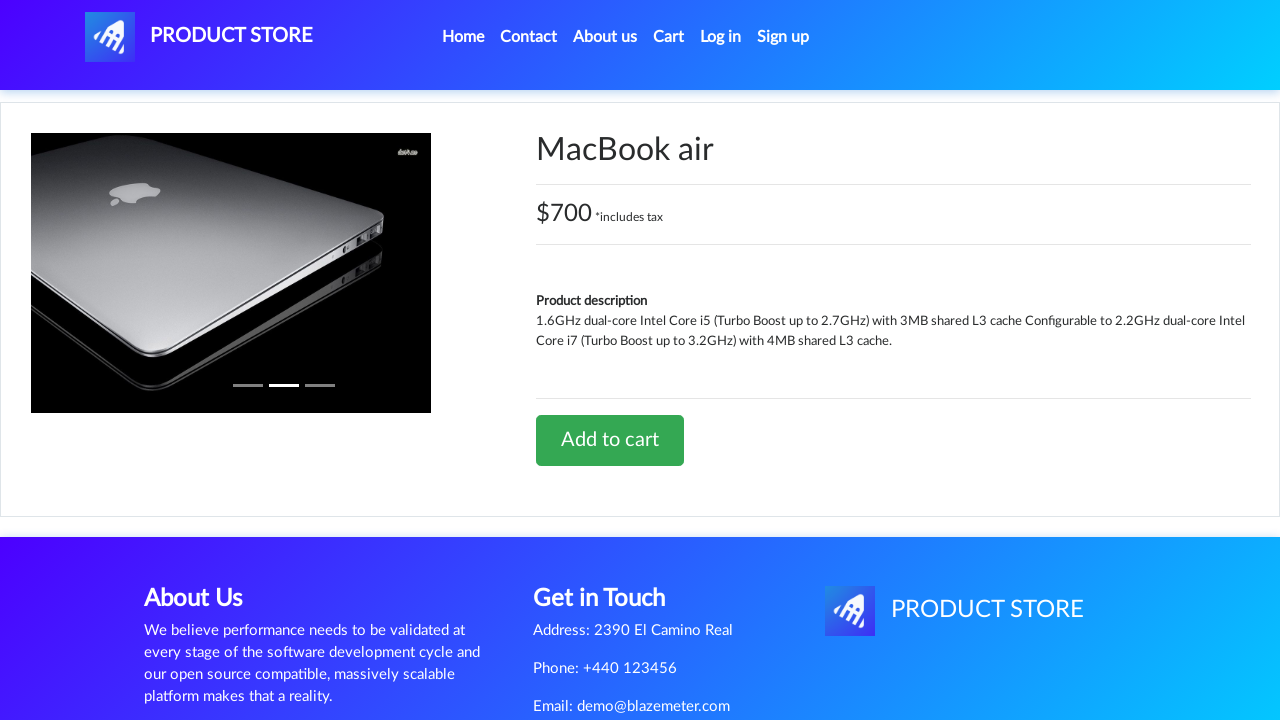

Clicked Add to cart button at (610, 440) on a:has-text('Add to cart')
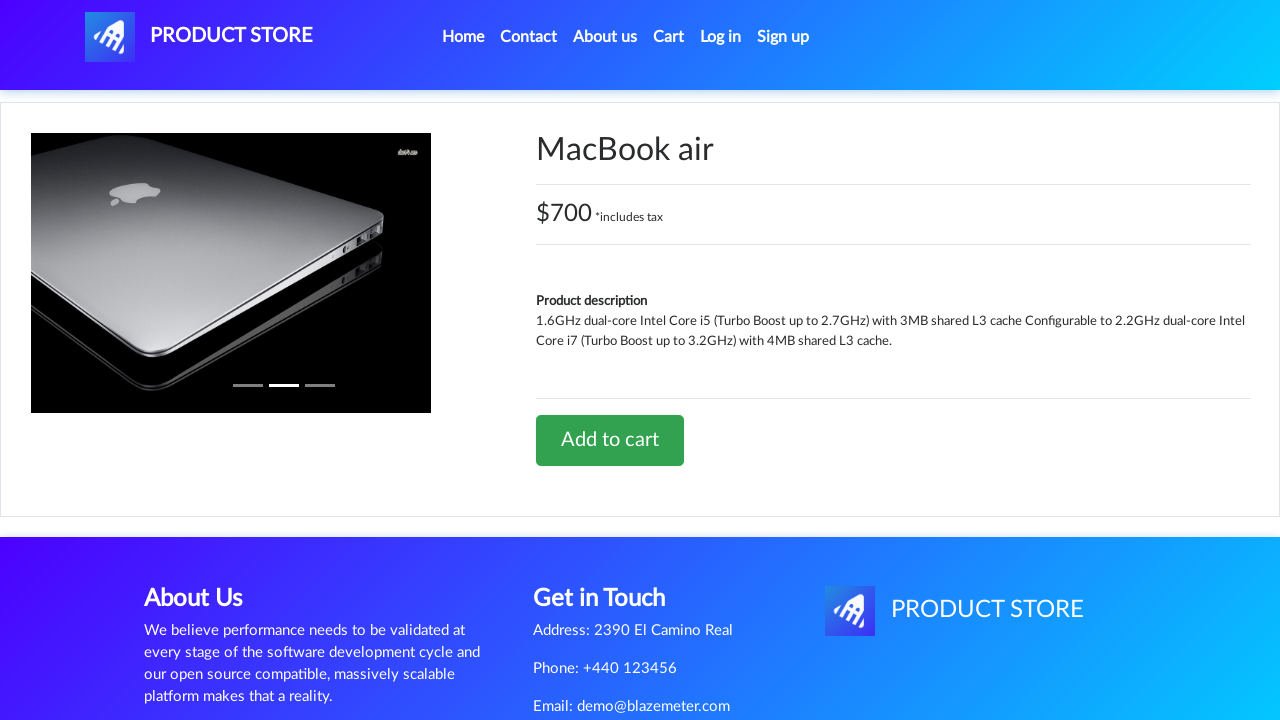

Accepted confirmation alert after adding to cart
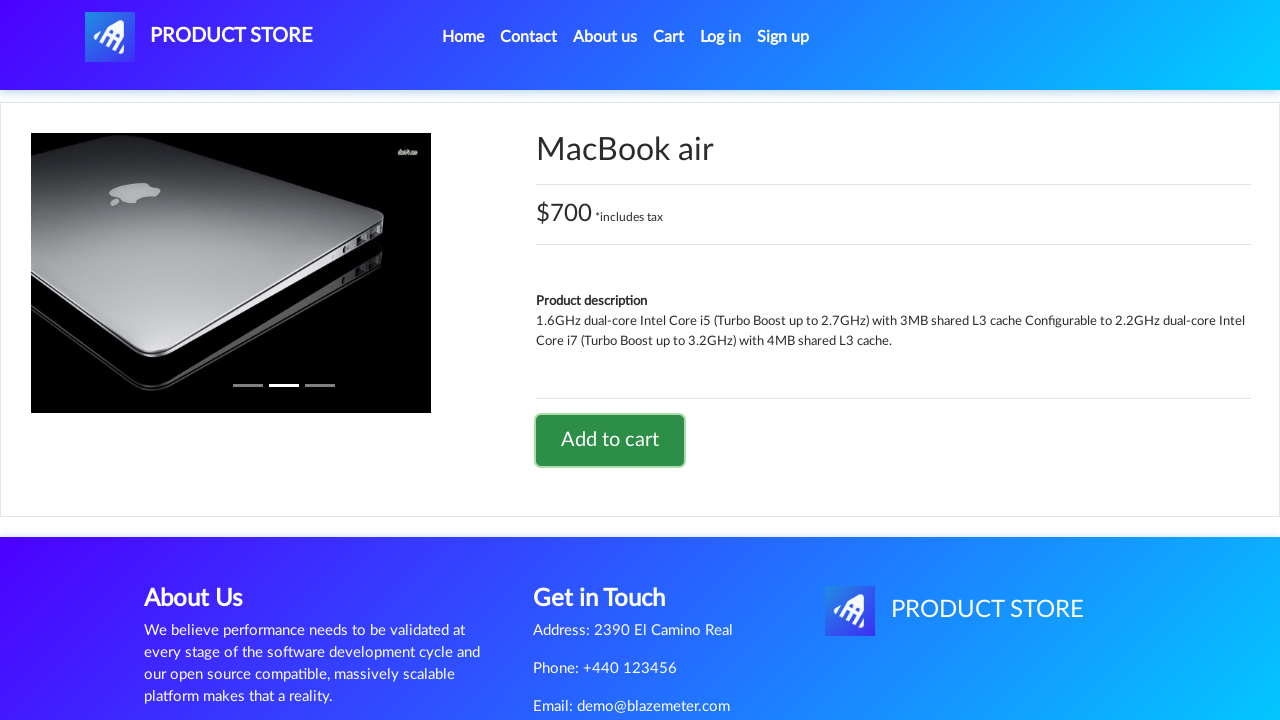

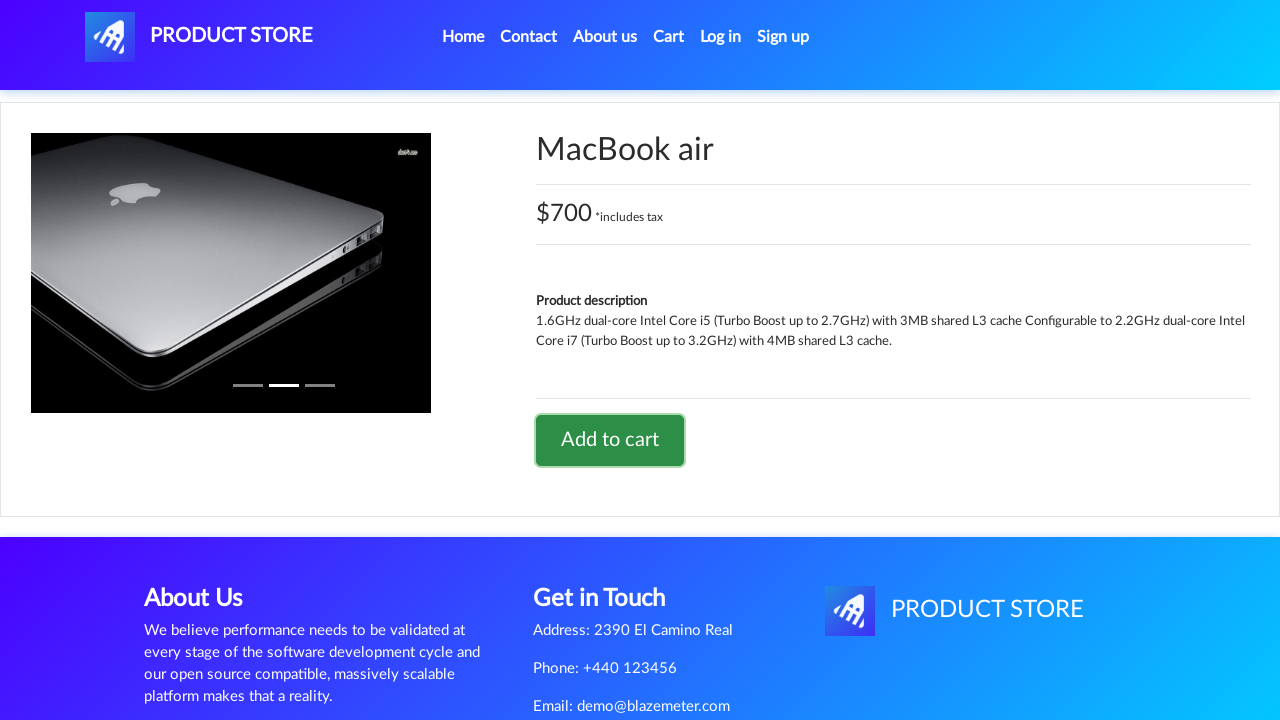